Tests JavaScript executor functionality by scrolling to an element and interacting with shadow DOM elements on a practice page

Starting URL: https://selectorshub.com/xpath-practice-page/

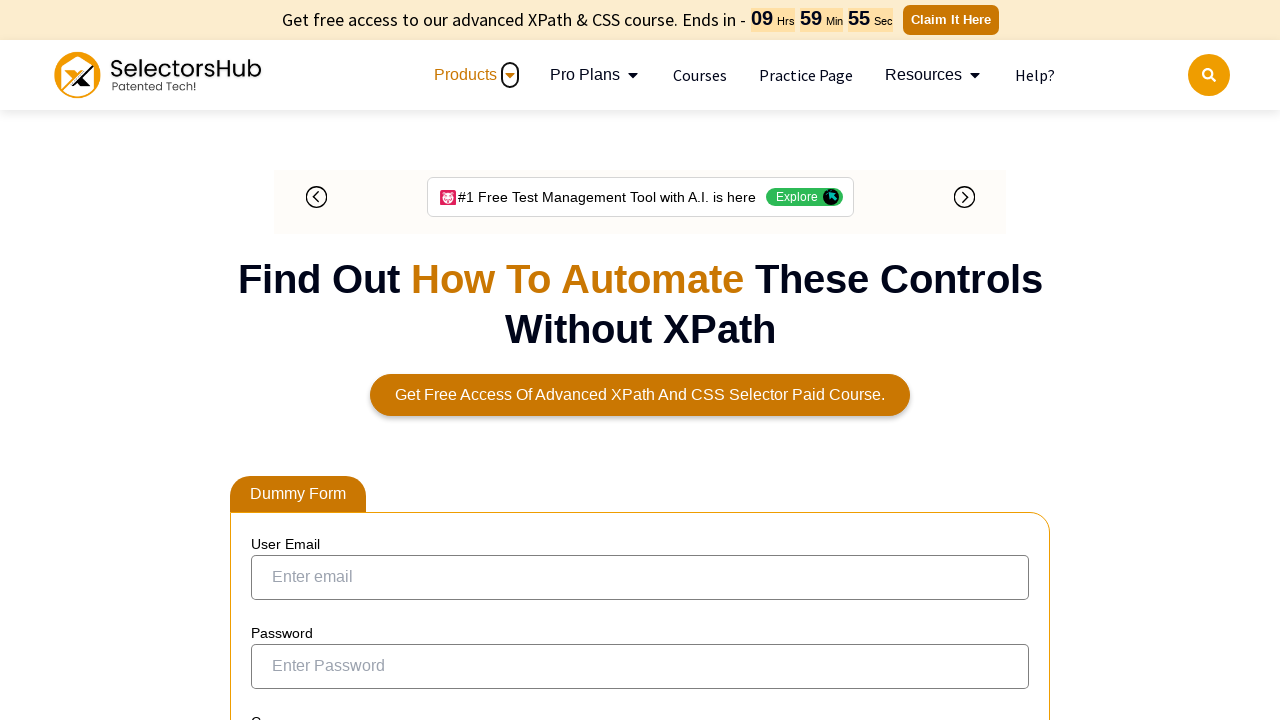

Located element with id 'userName' for scrolling
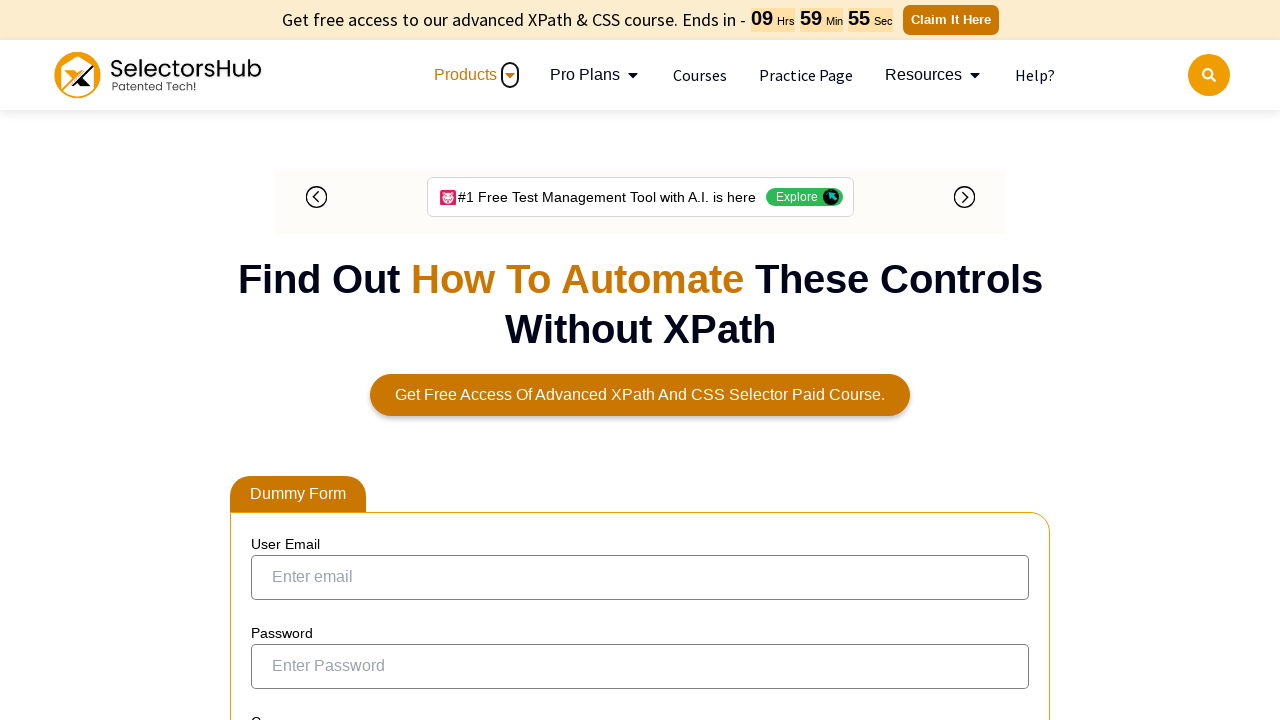

Scrolled to 'userName' element into view using JavaScript
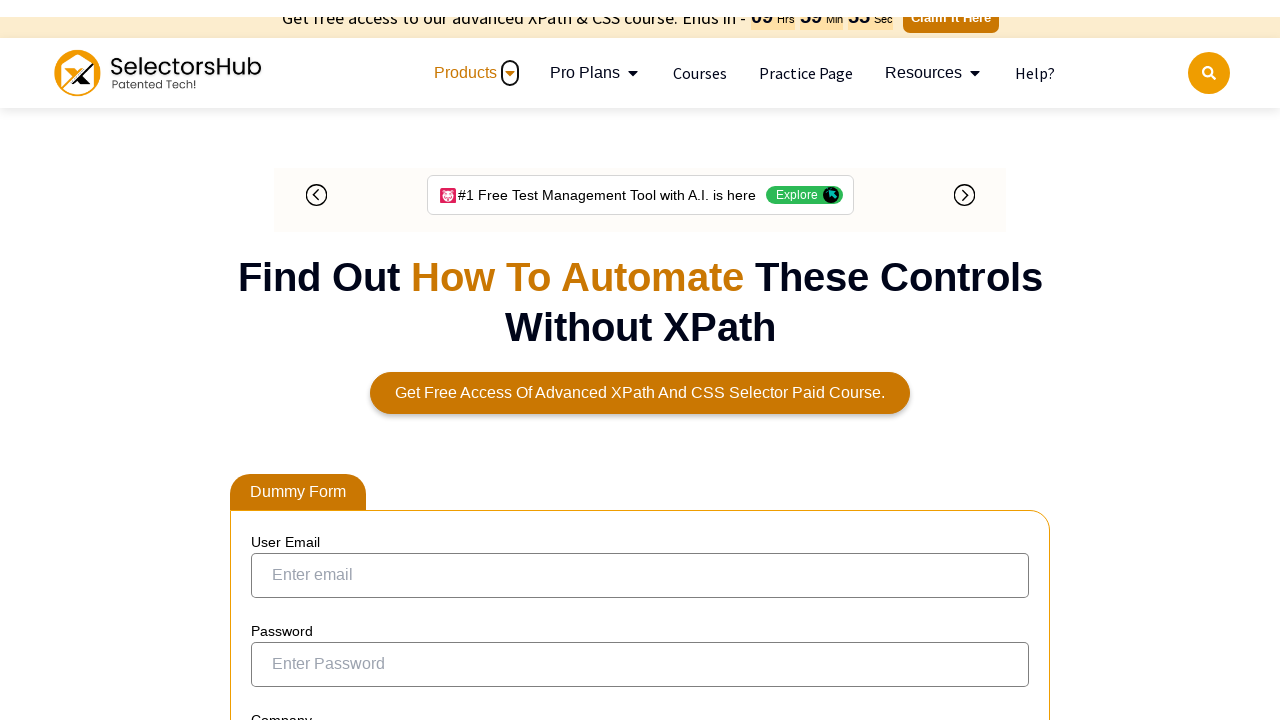

Waited 3 seconds for scroll animation to complete
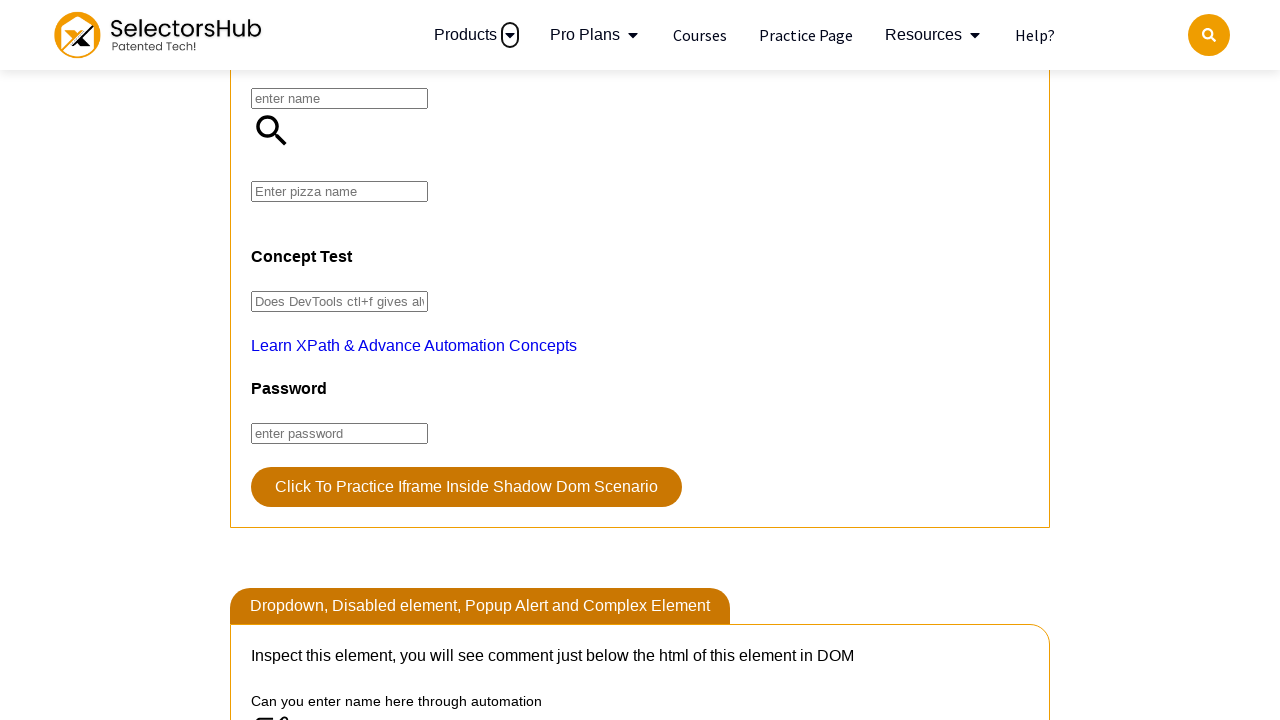

Accessed nested shadow DOM elements and filled pizza input field with 'farmhouse'
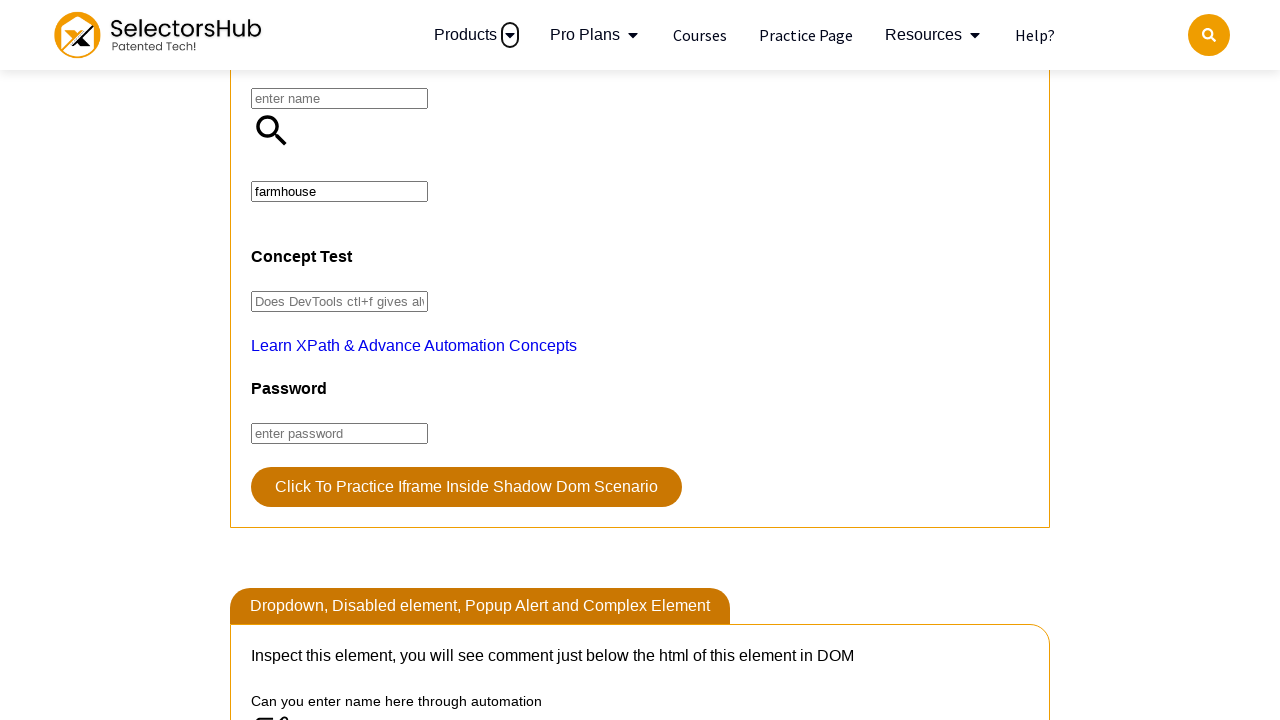

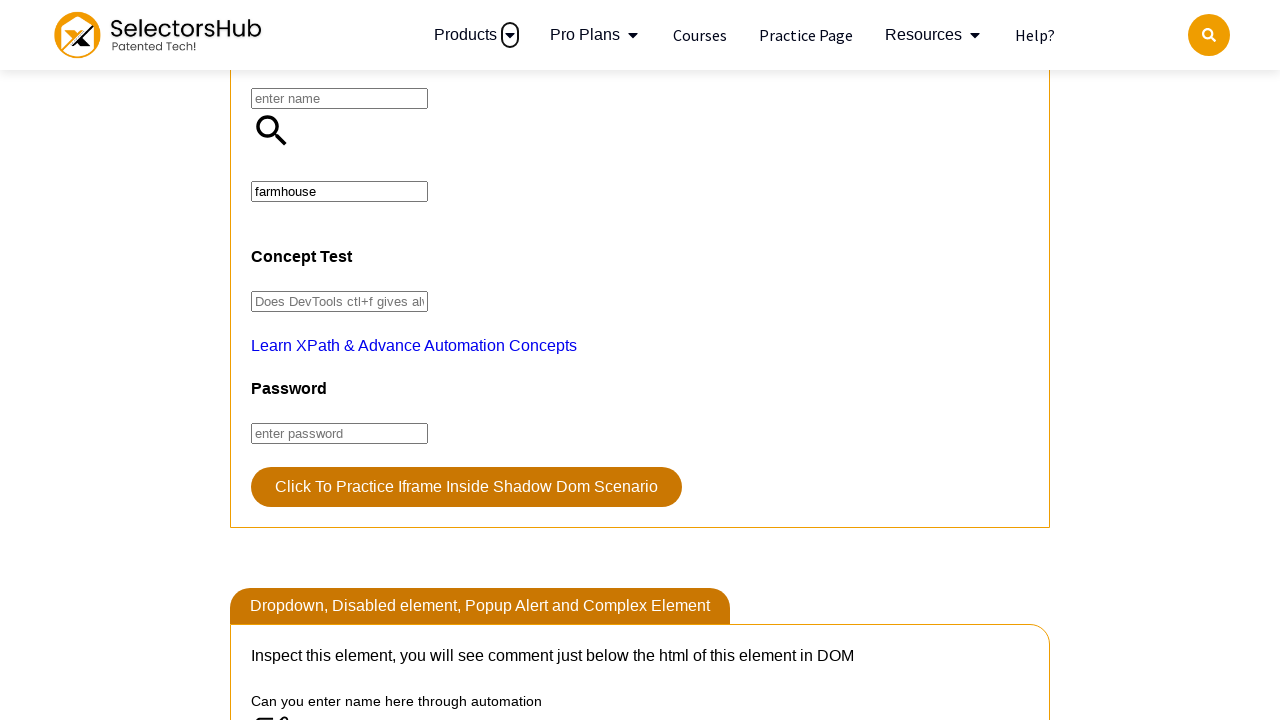